Tests that the main and footer sections become visible when a todo item is added.

Starting URL: https://demo.playwright.dev/todomvc

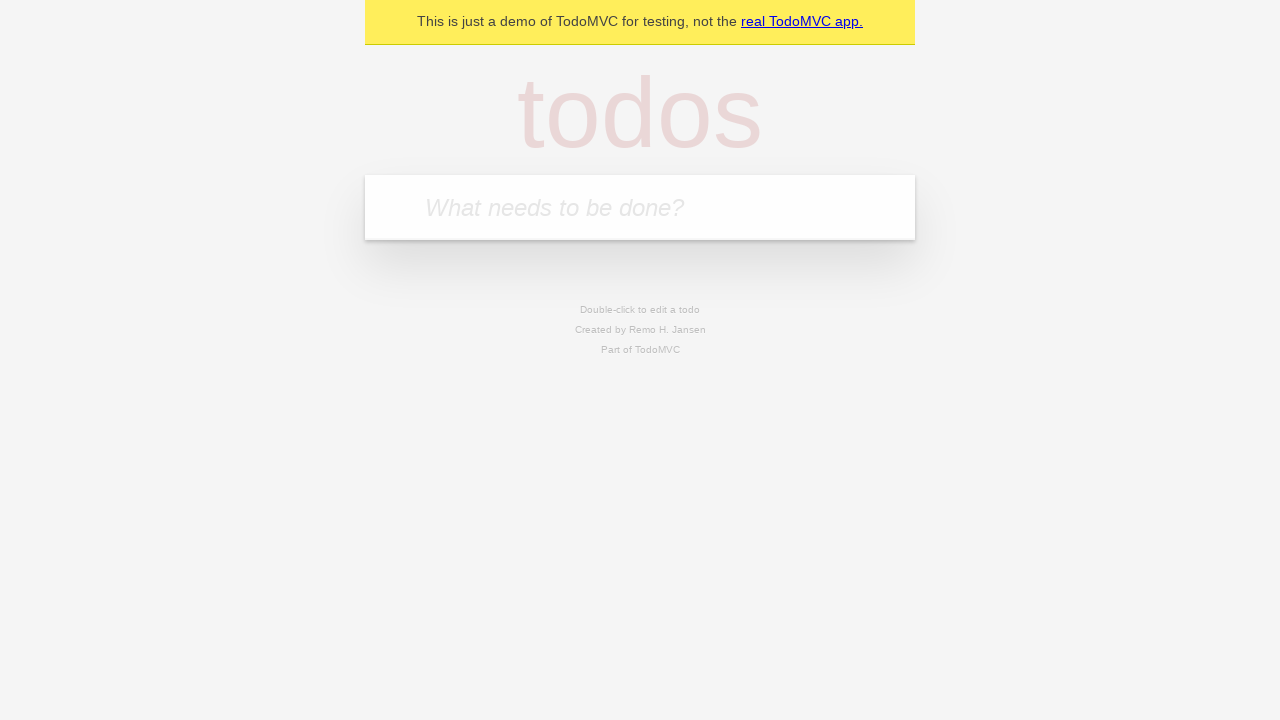

Filled todo input field with 'buy some cheese' on internal:attr=[placeholder="What needs to be done?"i]
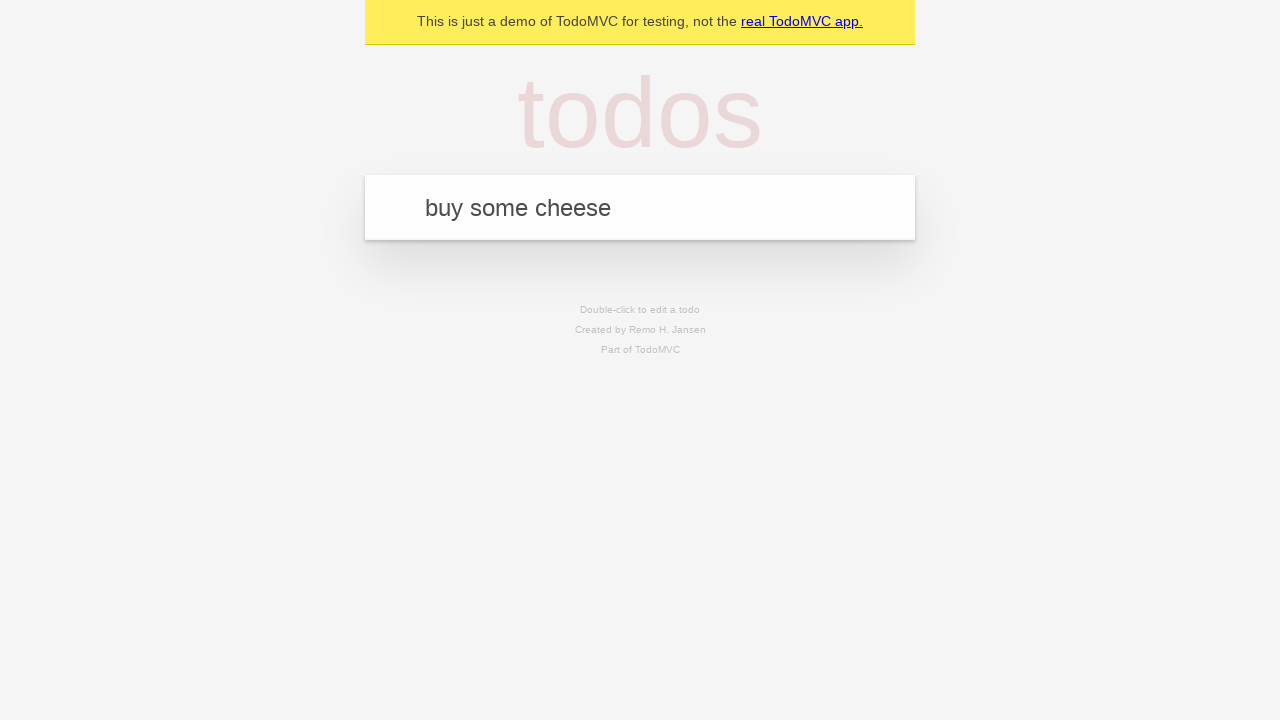

Pressed Enter to add todo item on internal:attr=[placeholder="What needs to be done?"i]
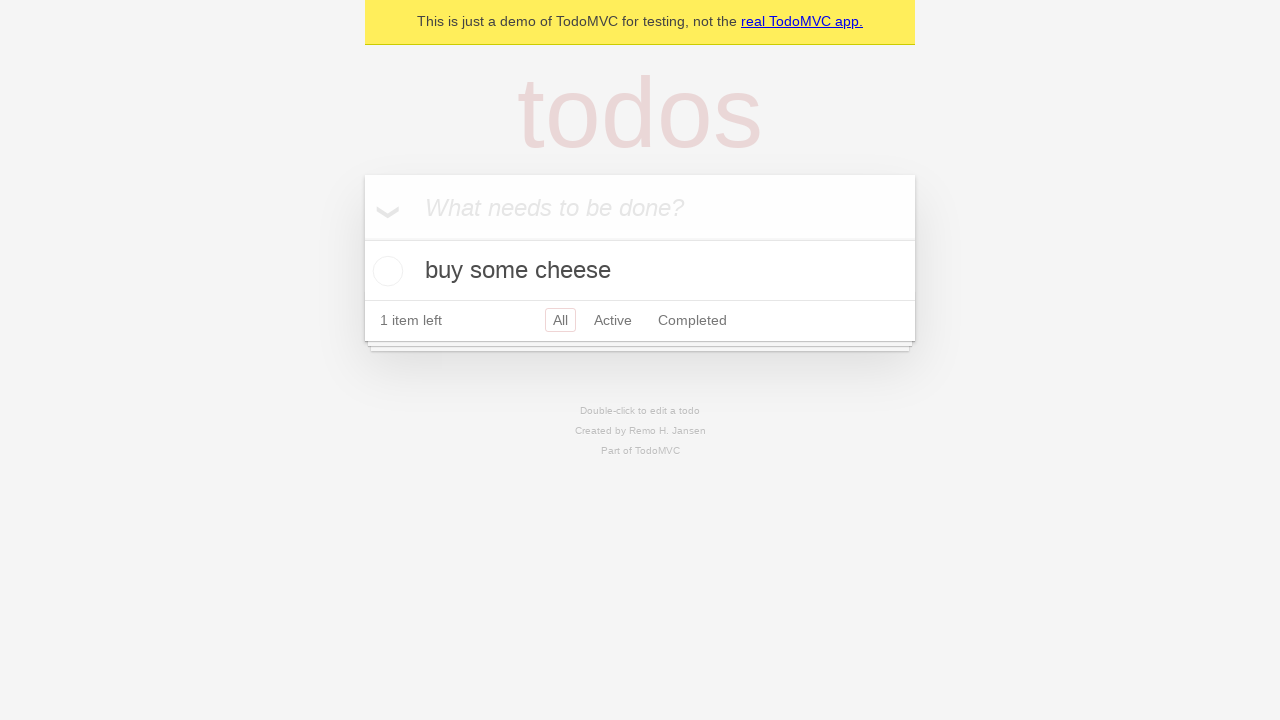

Main section became visible after adding item
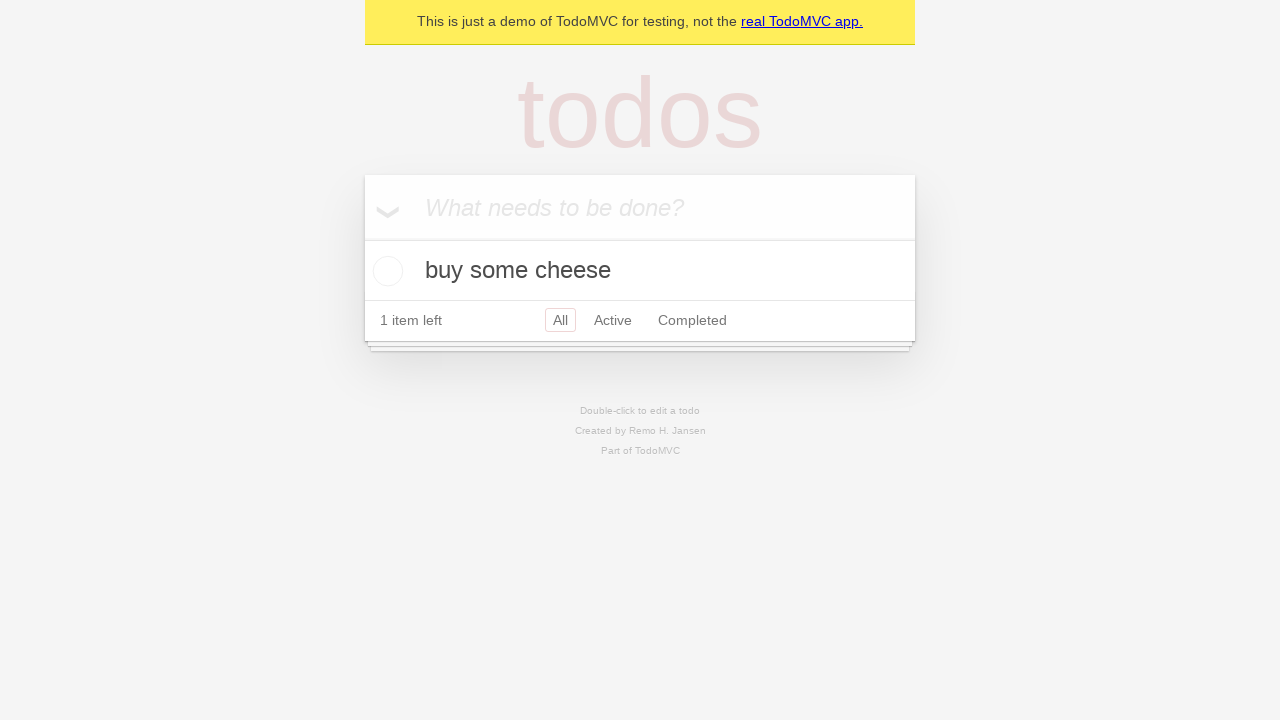

Footer section became visible after adding item
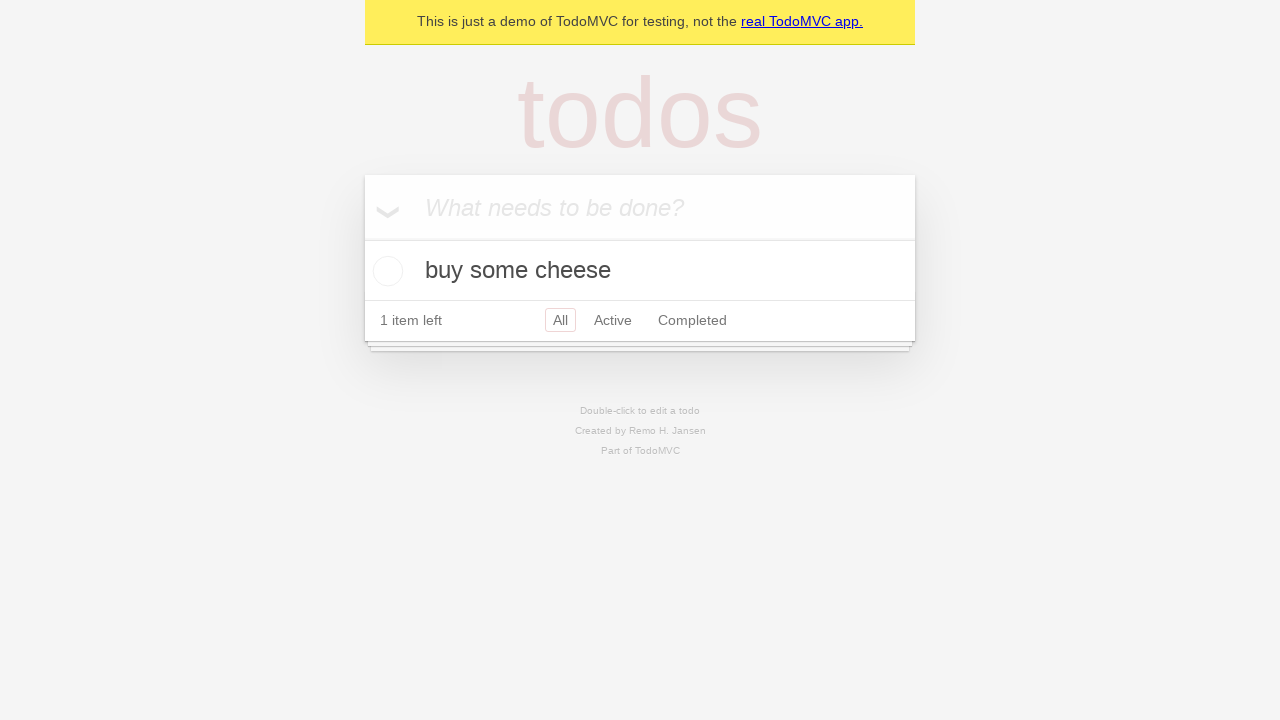

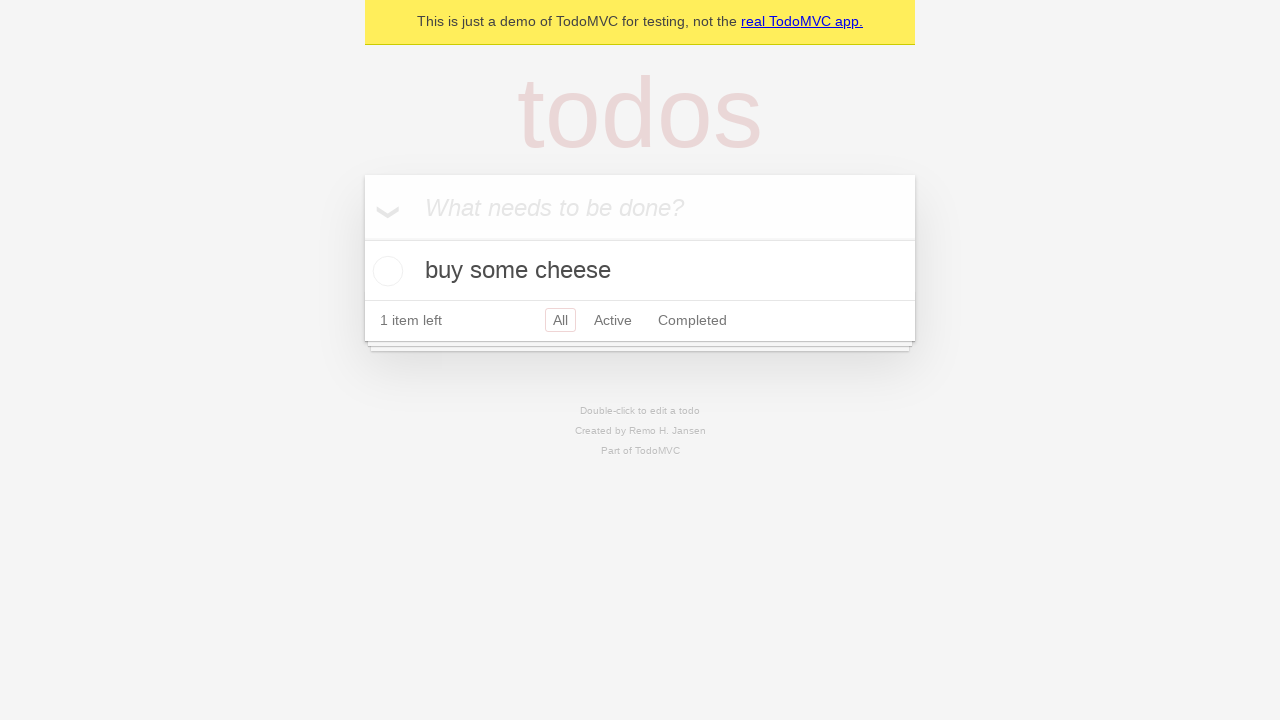